Tests clicking on a canvas element with a specific offset position and verifies the canvas state changes

Starting URL: https://seleniumbase.io/canvas/

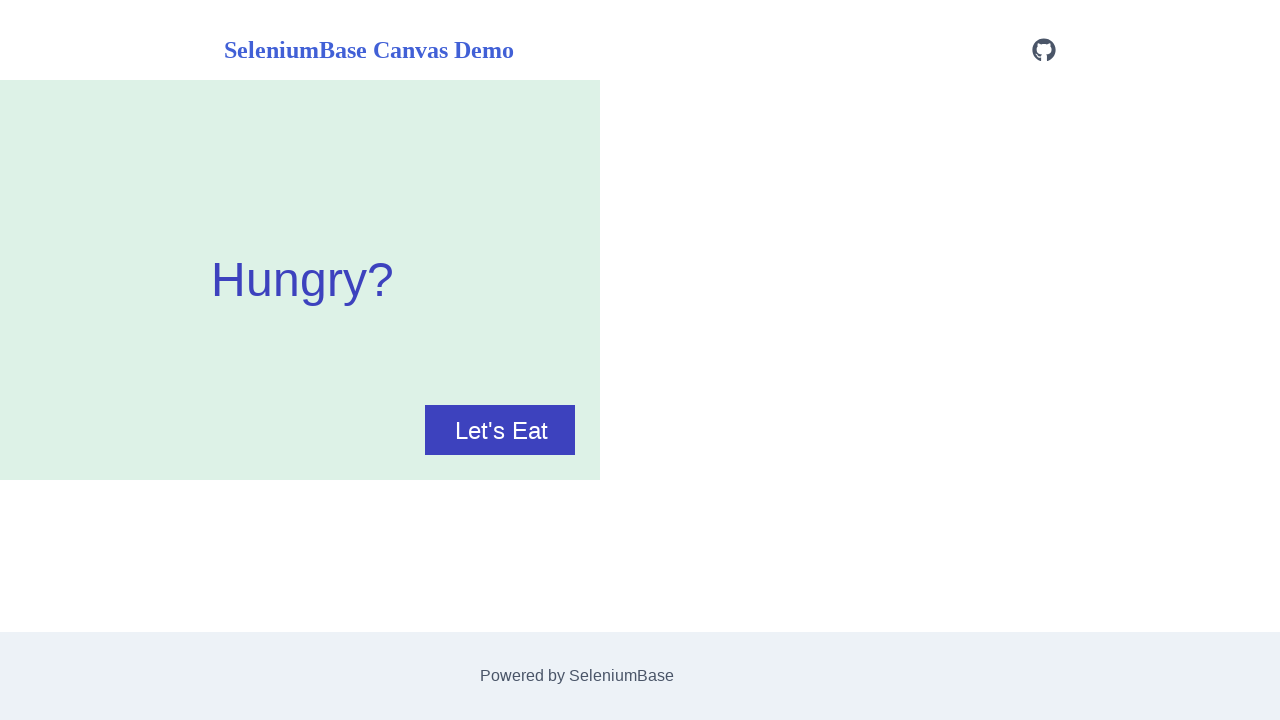

Canvas element became visible
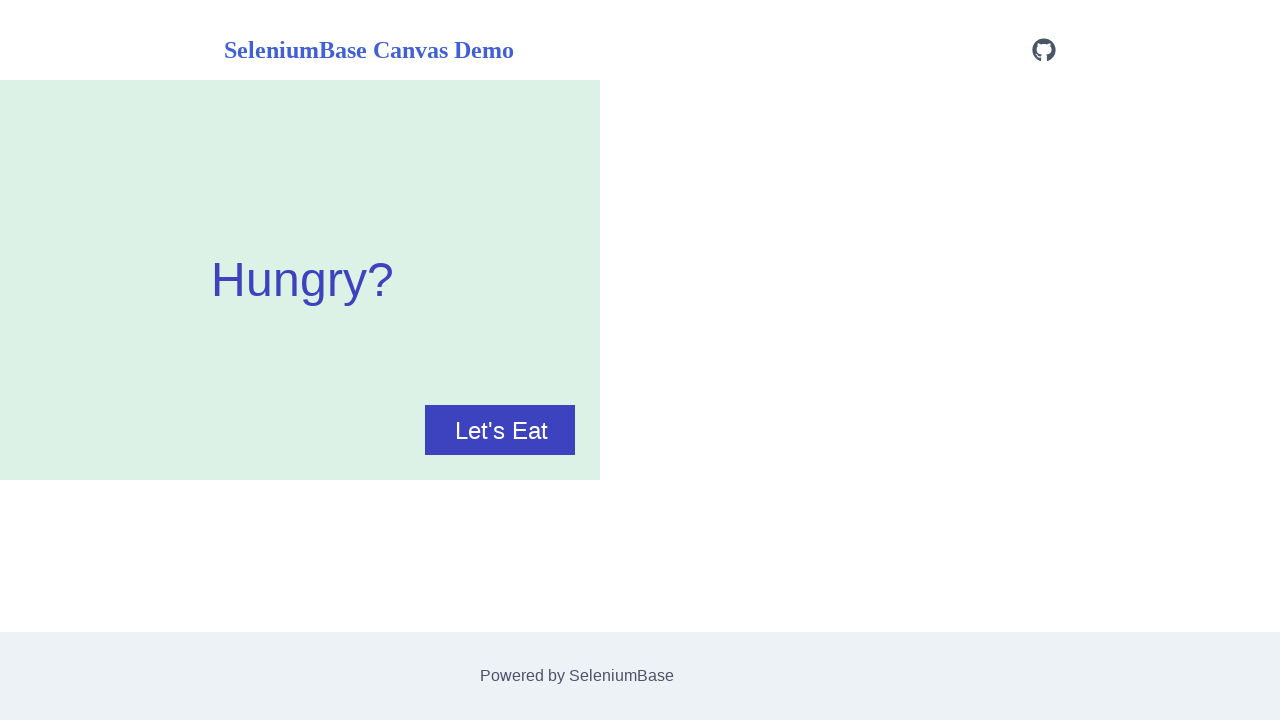

Located canvas element
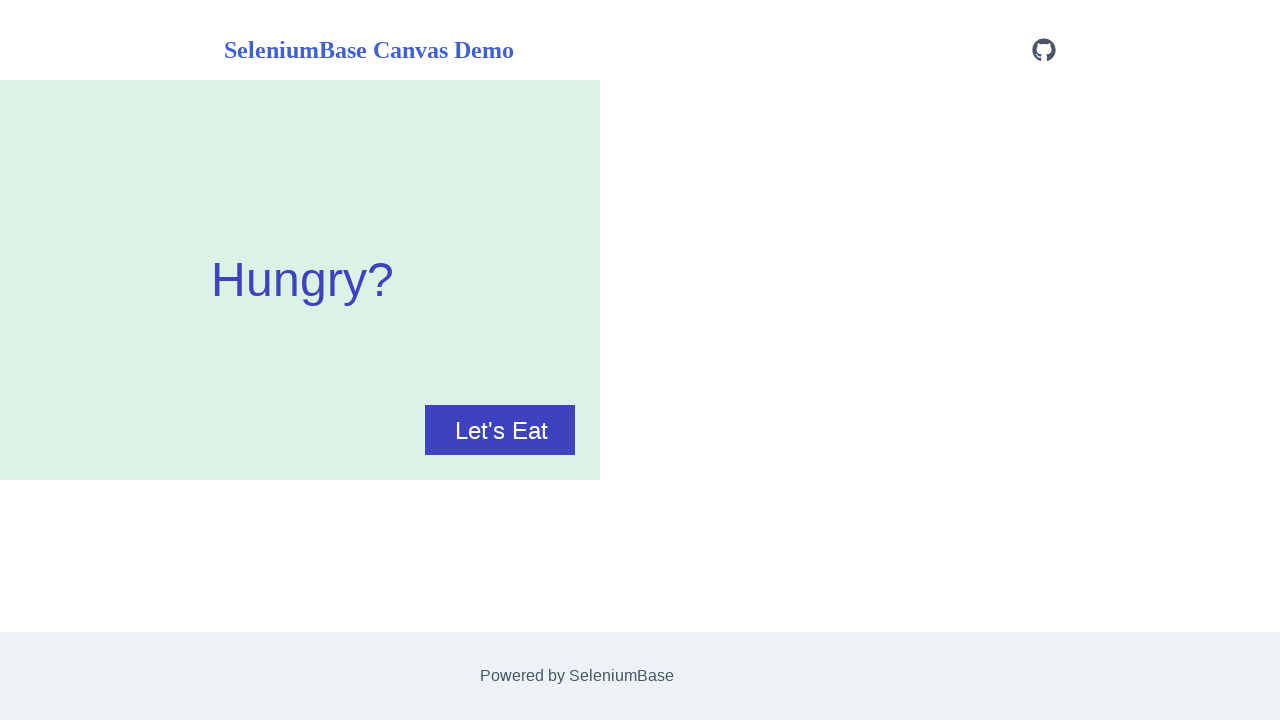

Retrieved canvas bounding box coordinates
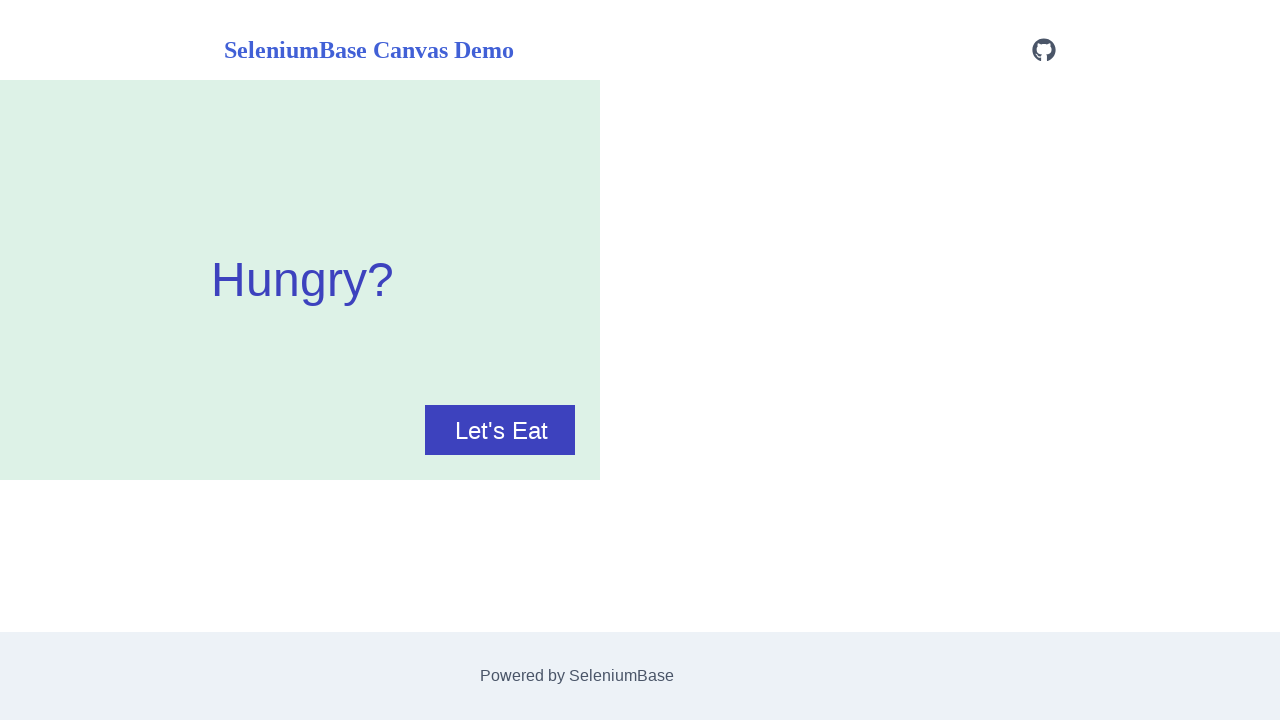

Clicked canvas at offset position (500, 350) from top-left corner at (500, 430)
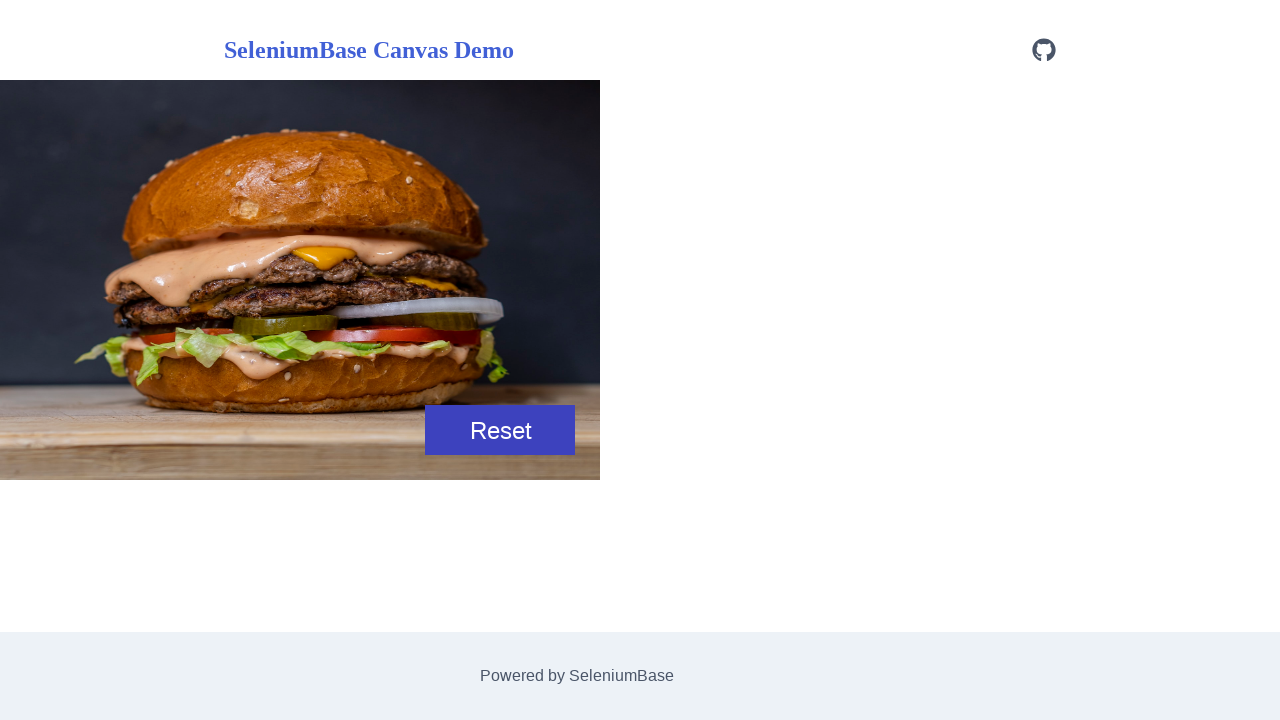

Waited 500ms for canvas state to update
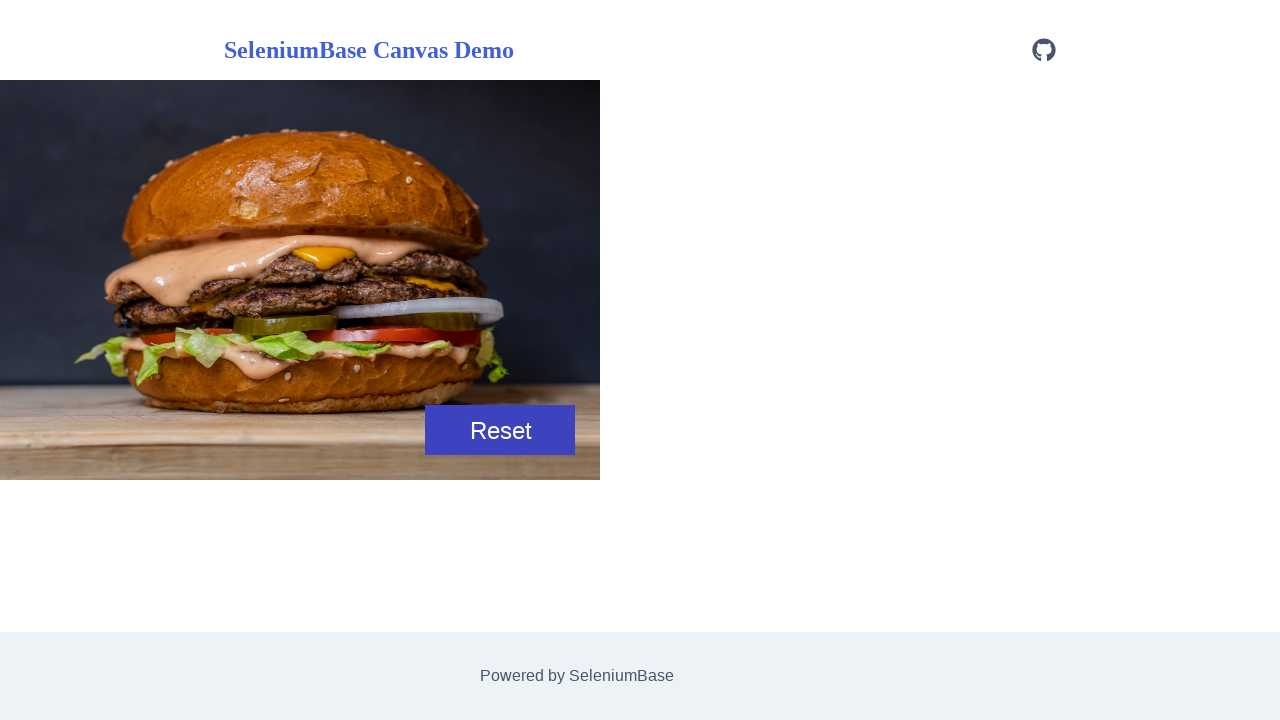

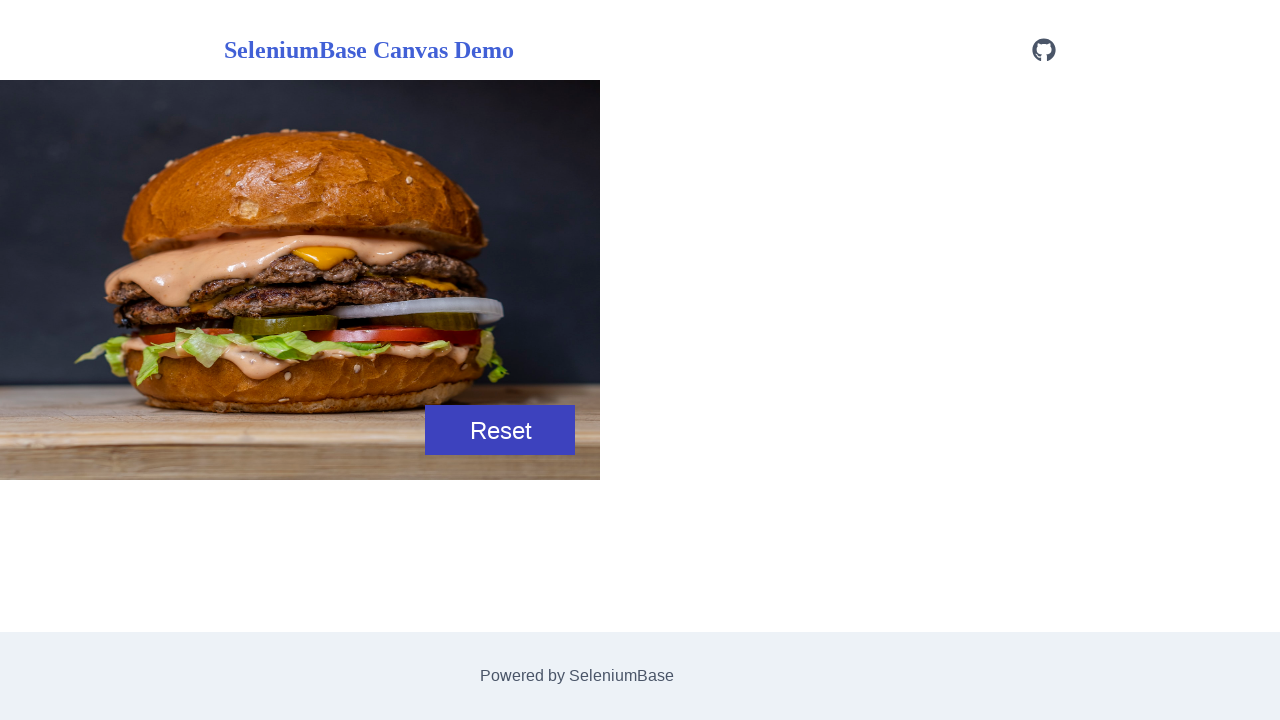